Tests JavaScript prompt dialog by clicking the third button, entering a name in the prompt, accepting it, and verifying the name appears in the result

Starting URL: https://the-internet.herokuapp.com/javascript_alerts

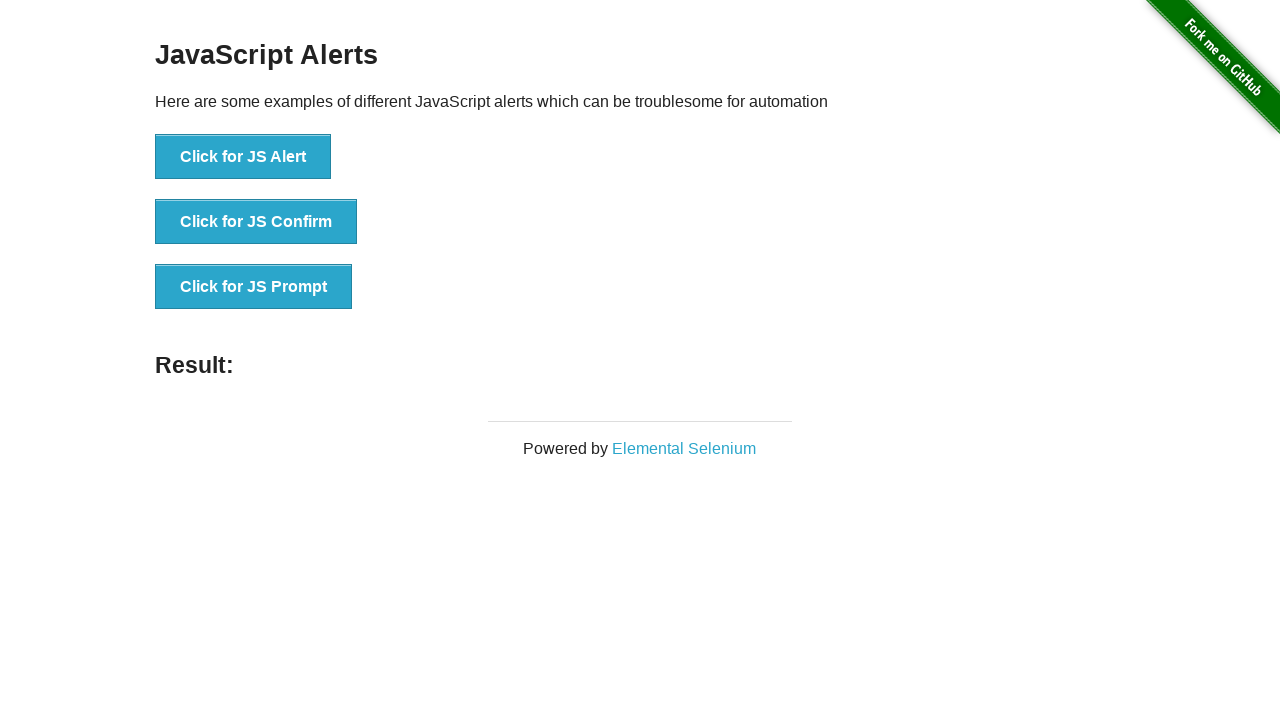

Set up dialog handler to accept prompt with 'Marcus'
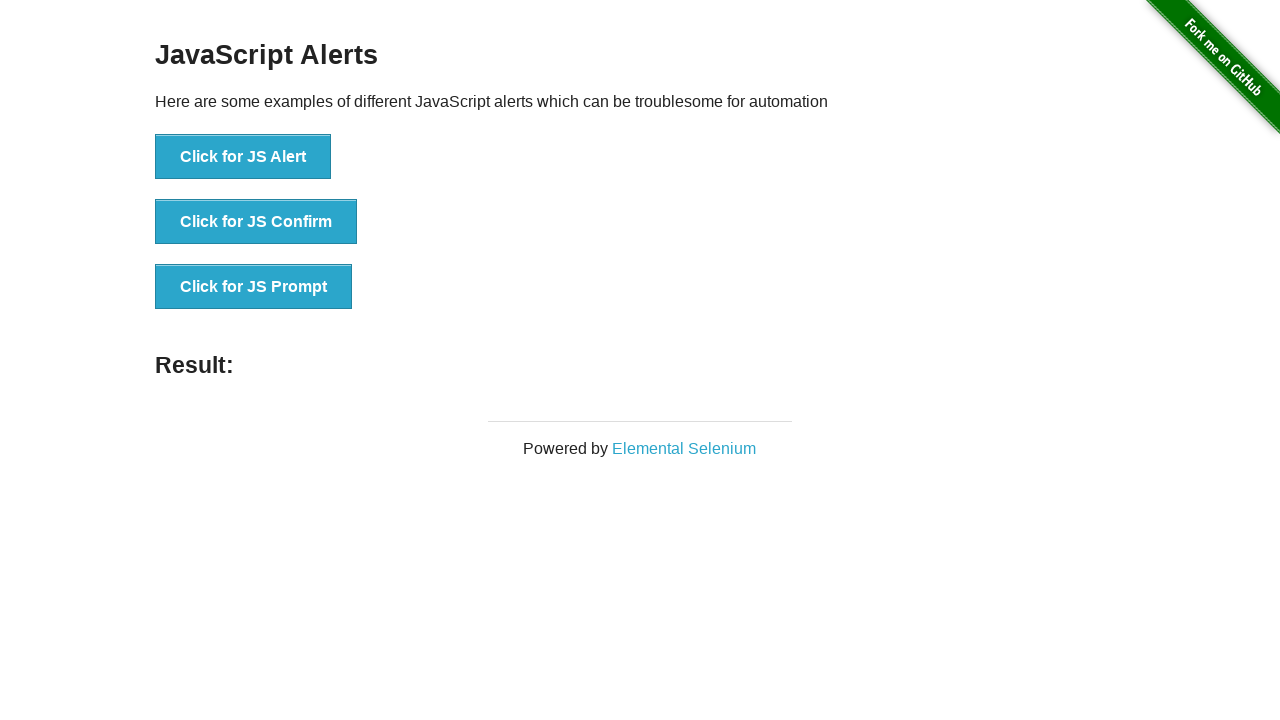

Clicked the JavaScript prompt button at (254, 287) on button[onclick='jsPrompt()']
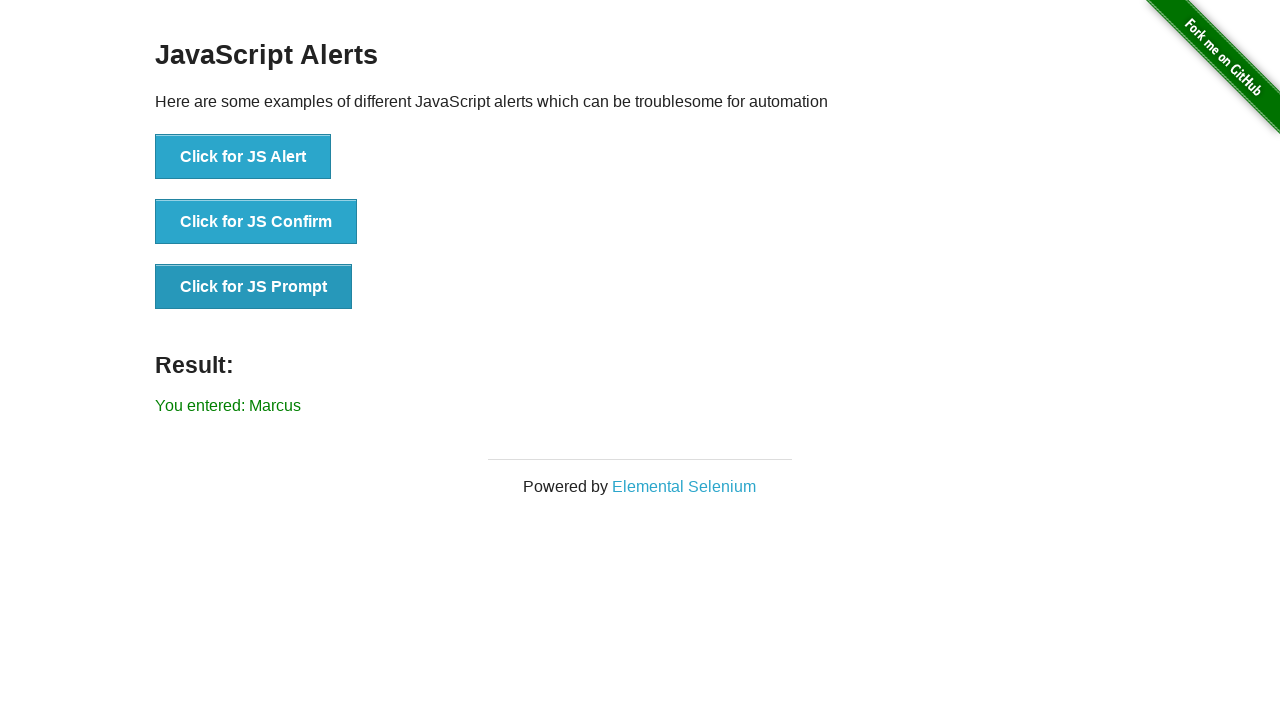

Result message appeared on page
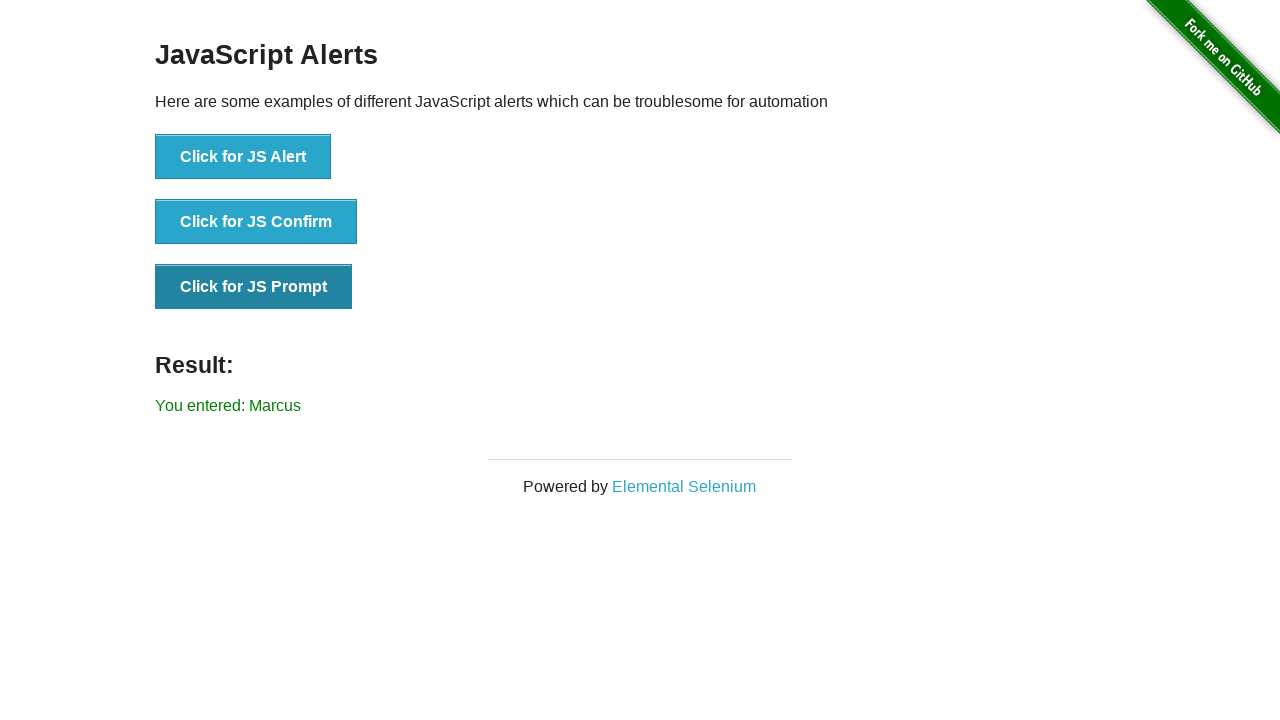

Retrieved result text from page
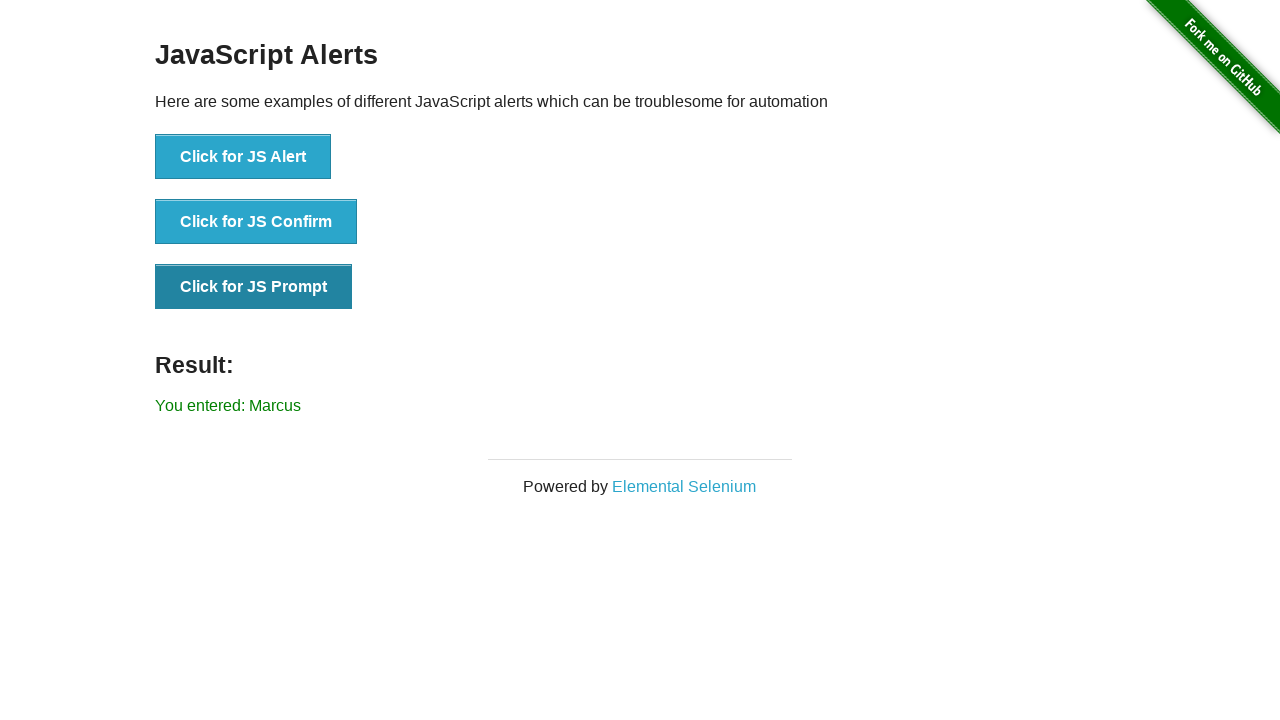

Verified that 'Marcus' appears in the result message
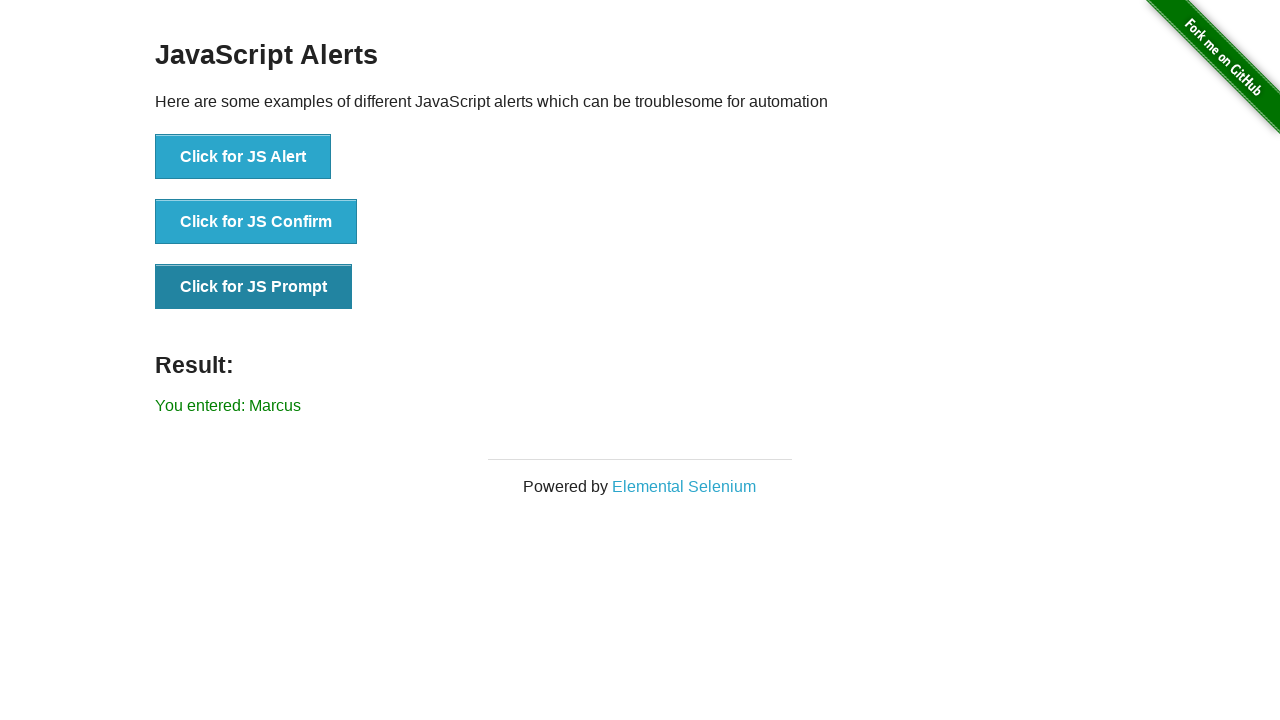

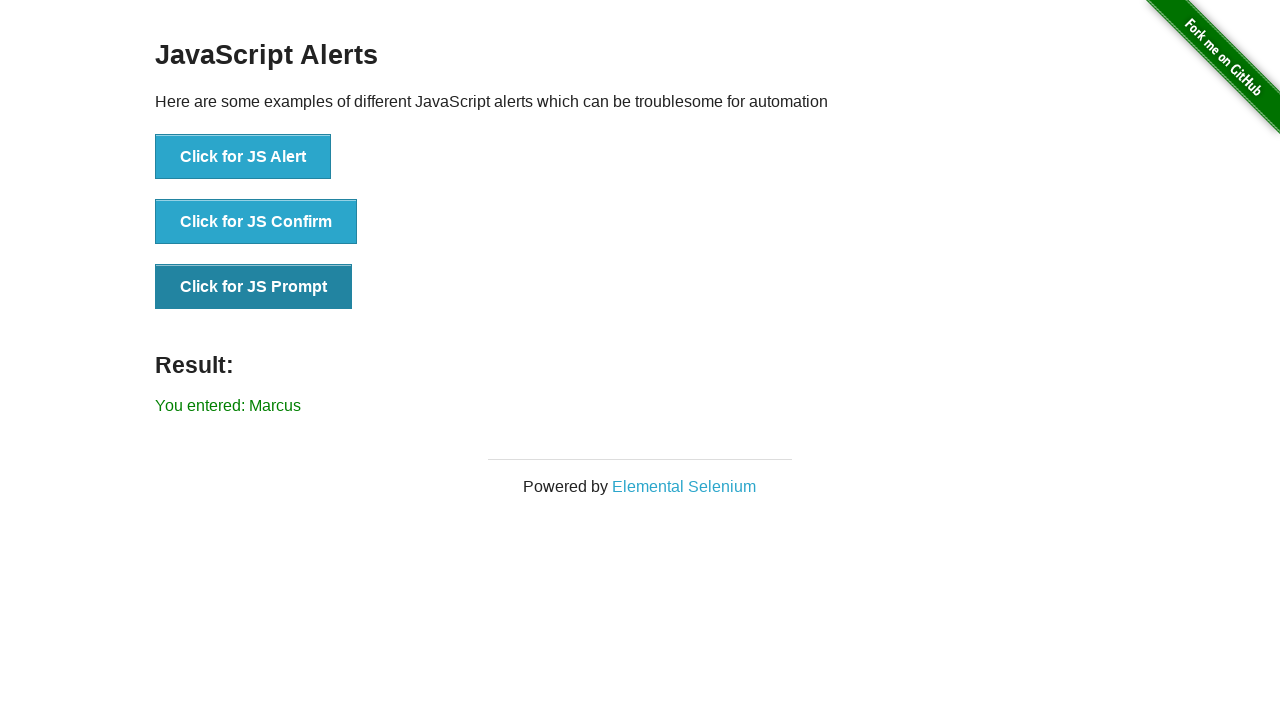